Tests scrolling functionality on Flipkart homepage by scrolling down 1000 pixels using JavaScript execution

Starting URL: https://www.flipkart.com/

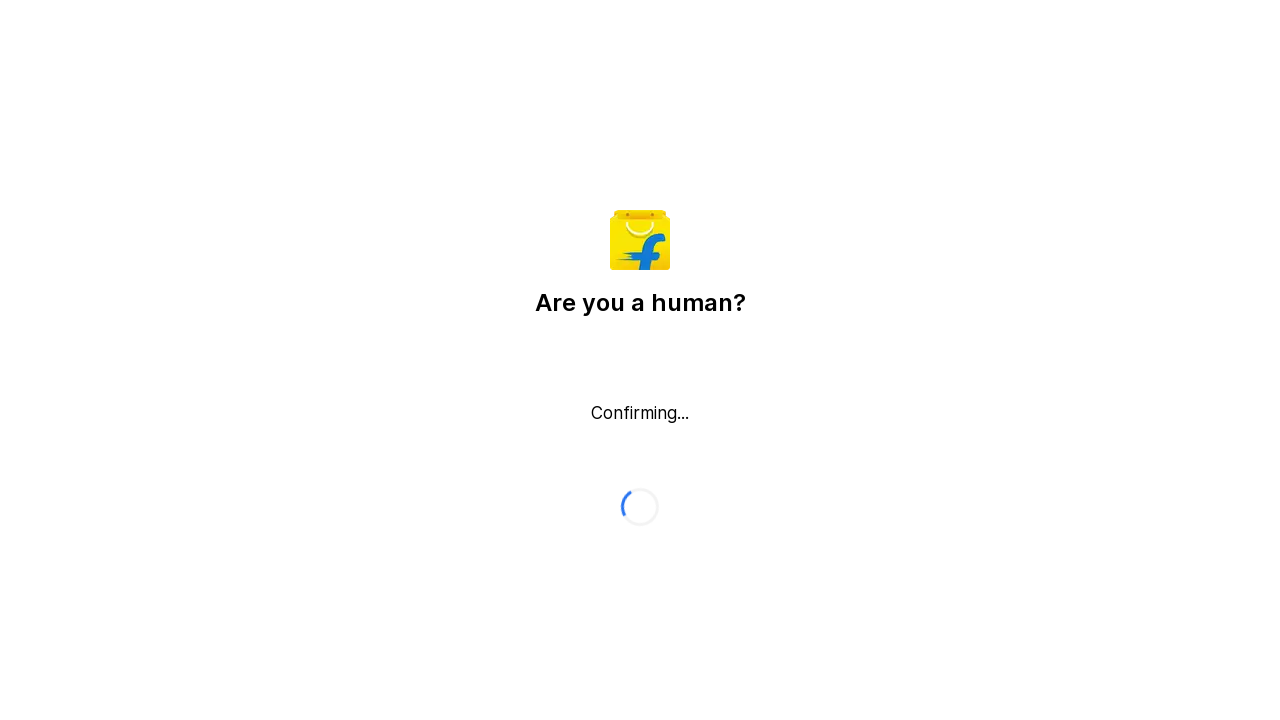

Navigated to Flipkart homepage
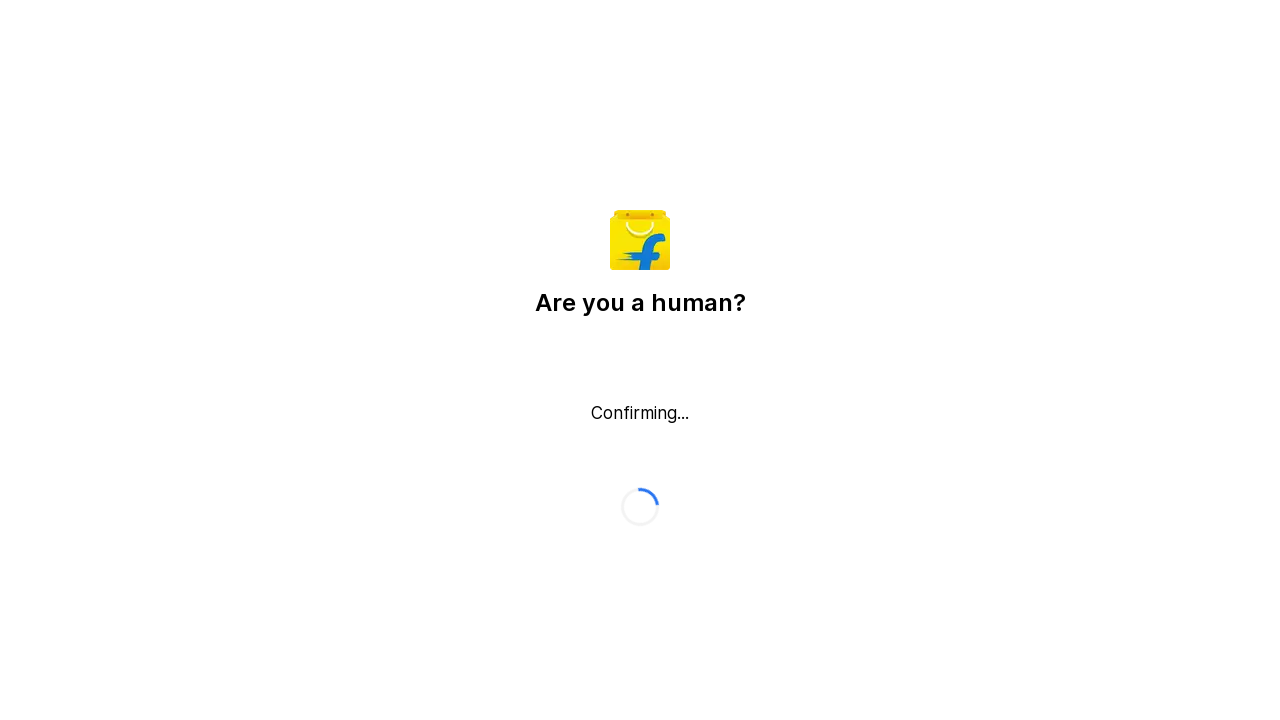

Scrolled down 1000 pixels using JavaScript execution
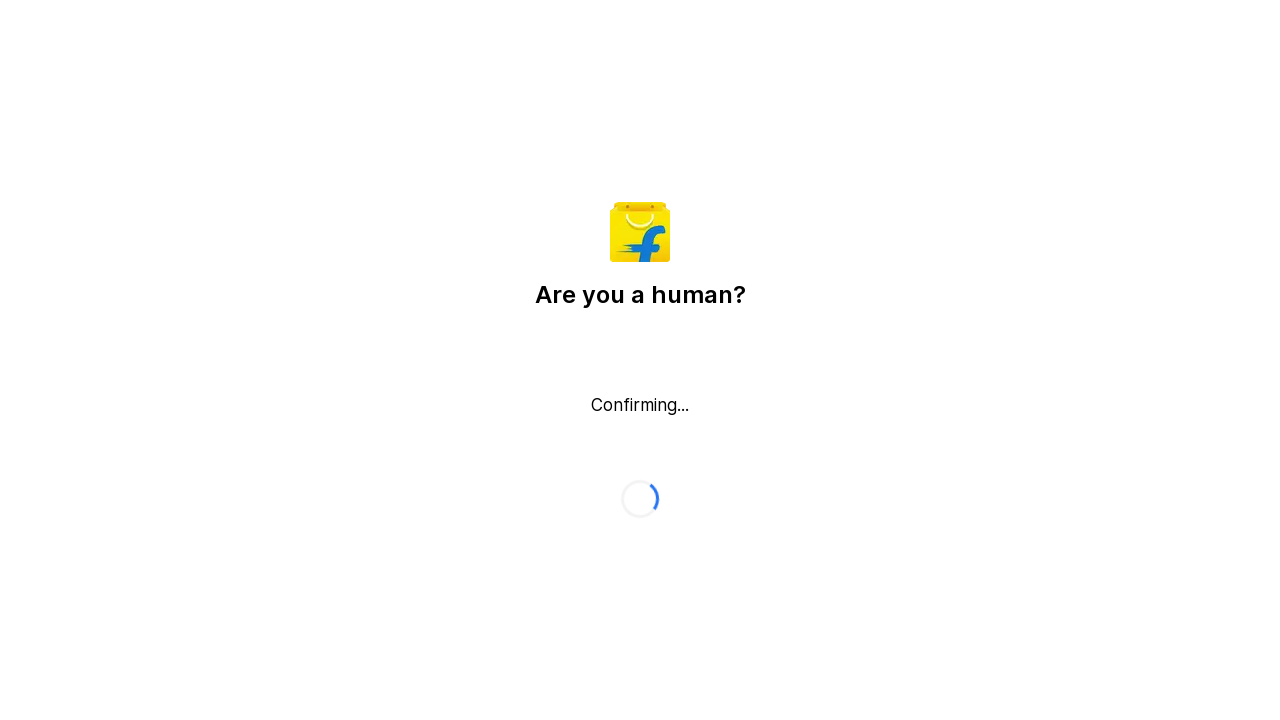

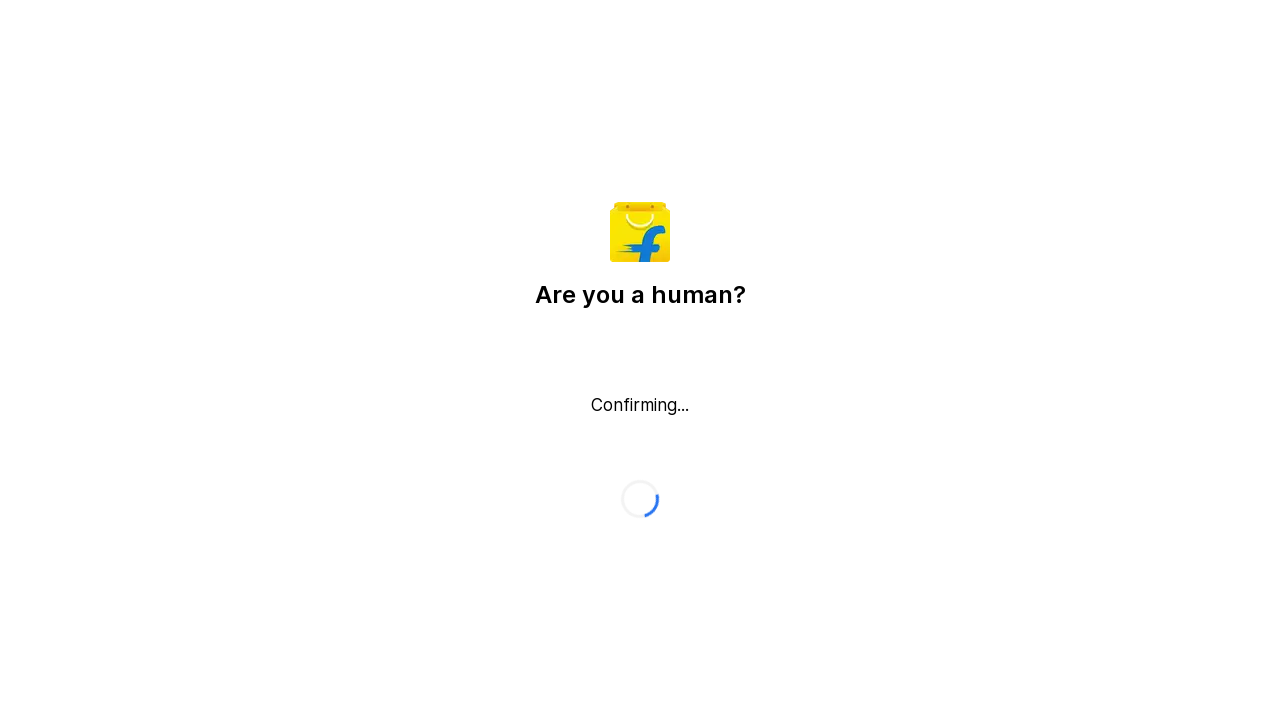